Navigates to demoqa.com homepage and verifies that 'Elements' text exists on the page

Starting URL: https://demoqa.com/

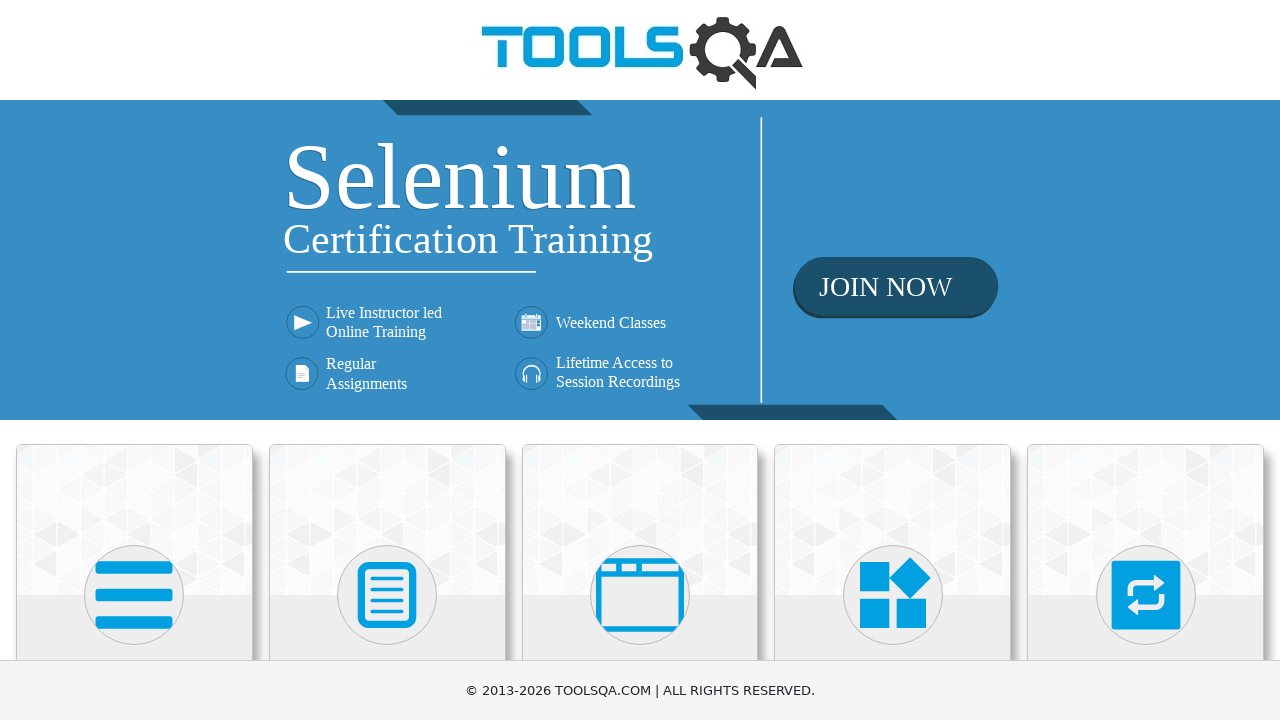

Navigated to demoqa.com homepage
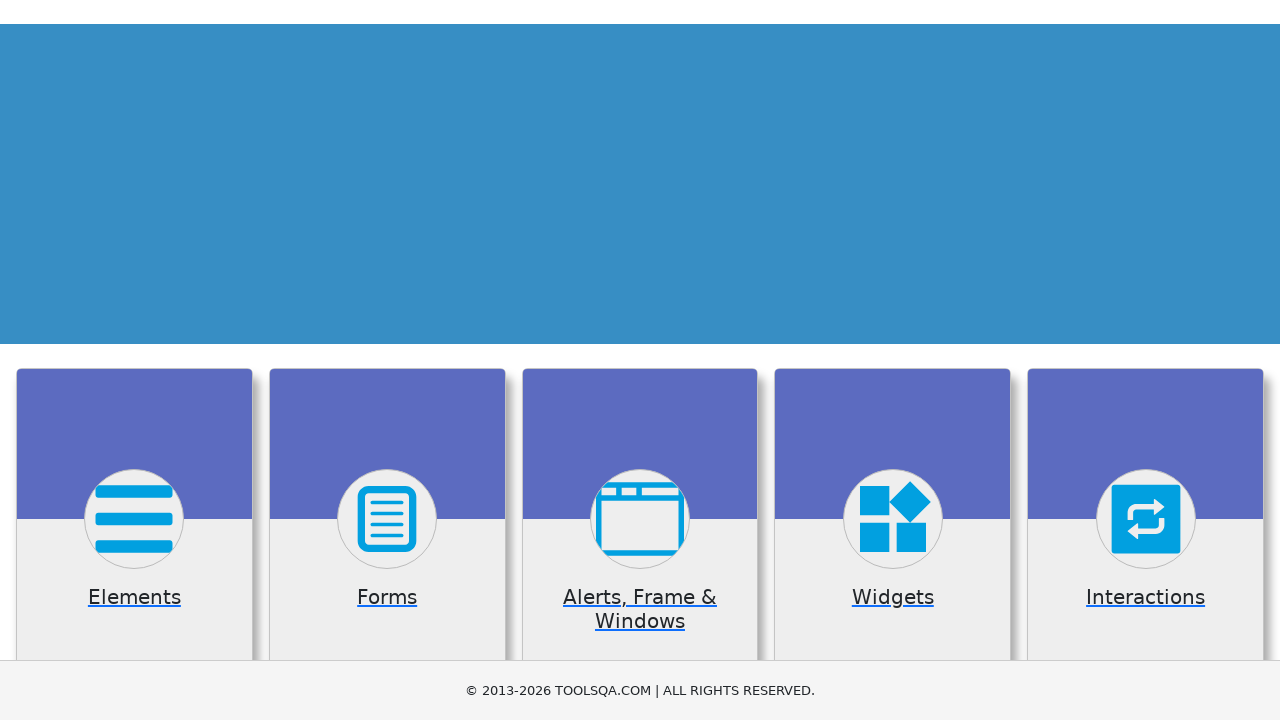

Retrieved all card body text contents
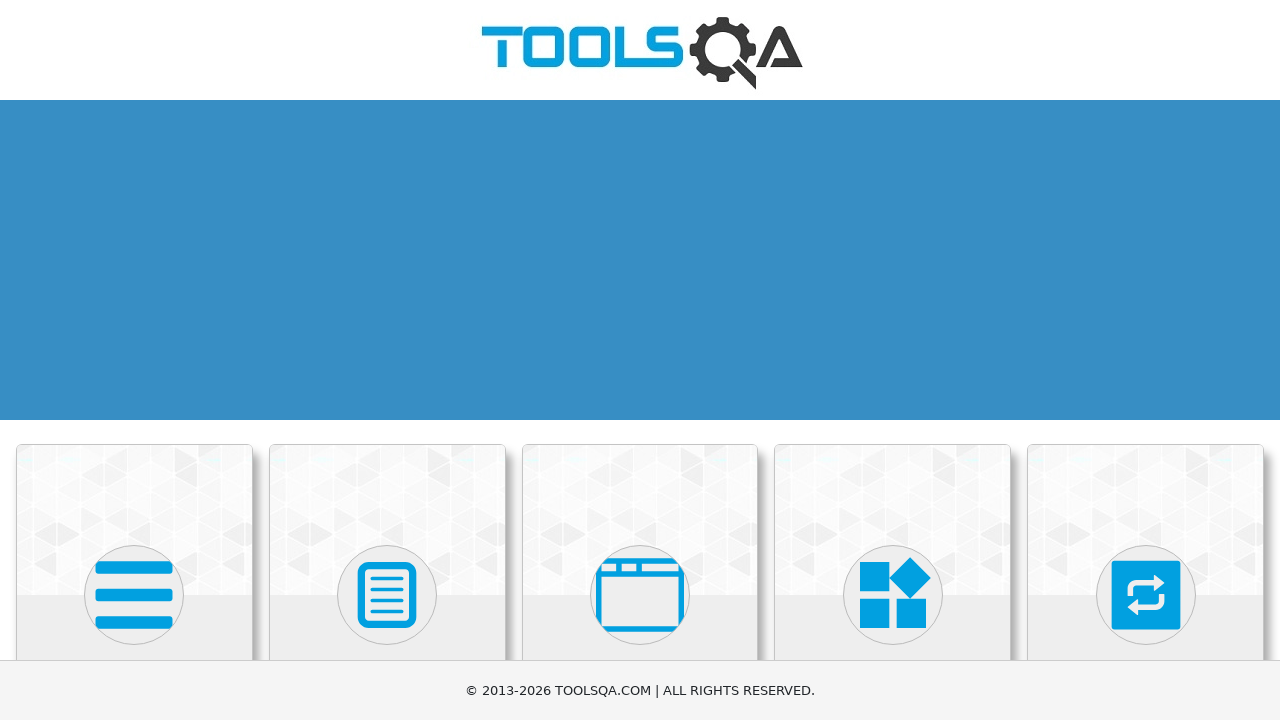

Verified that 'Elements' text exists on the page
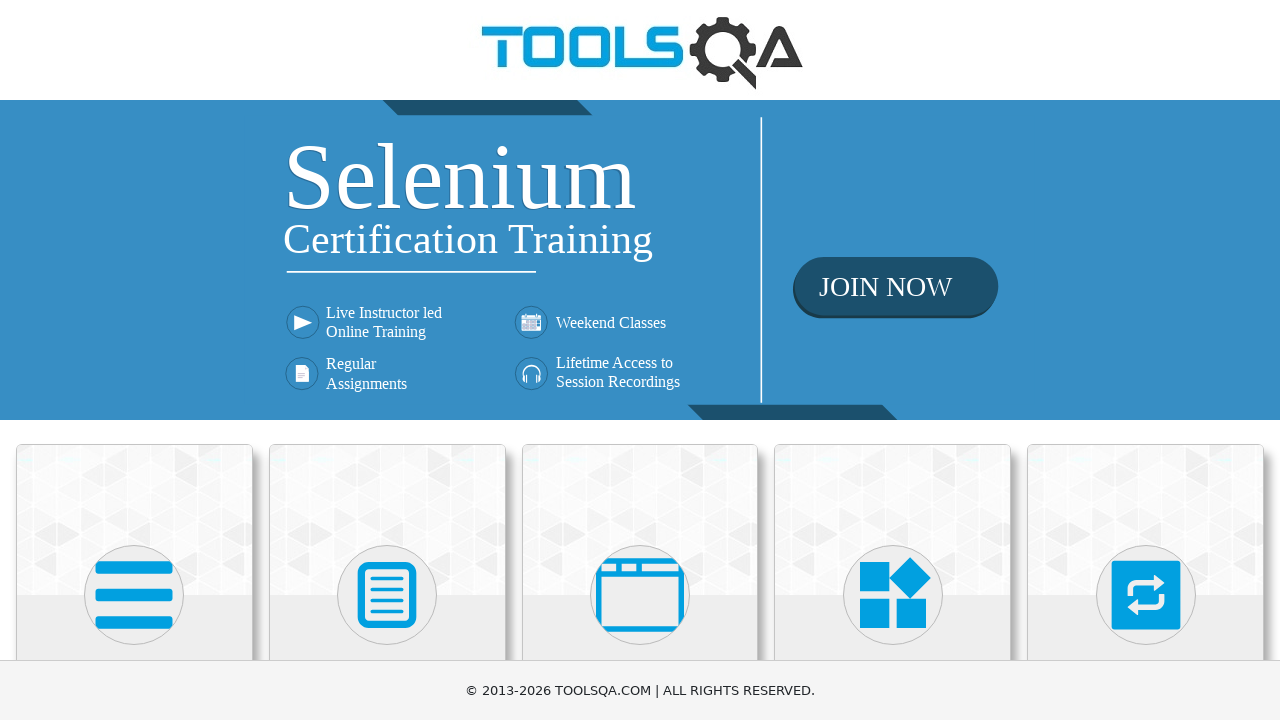

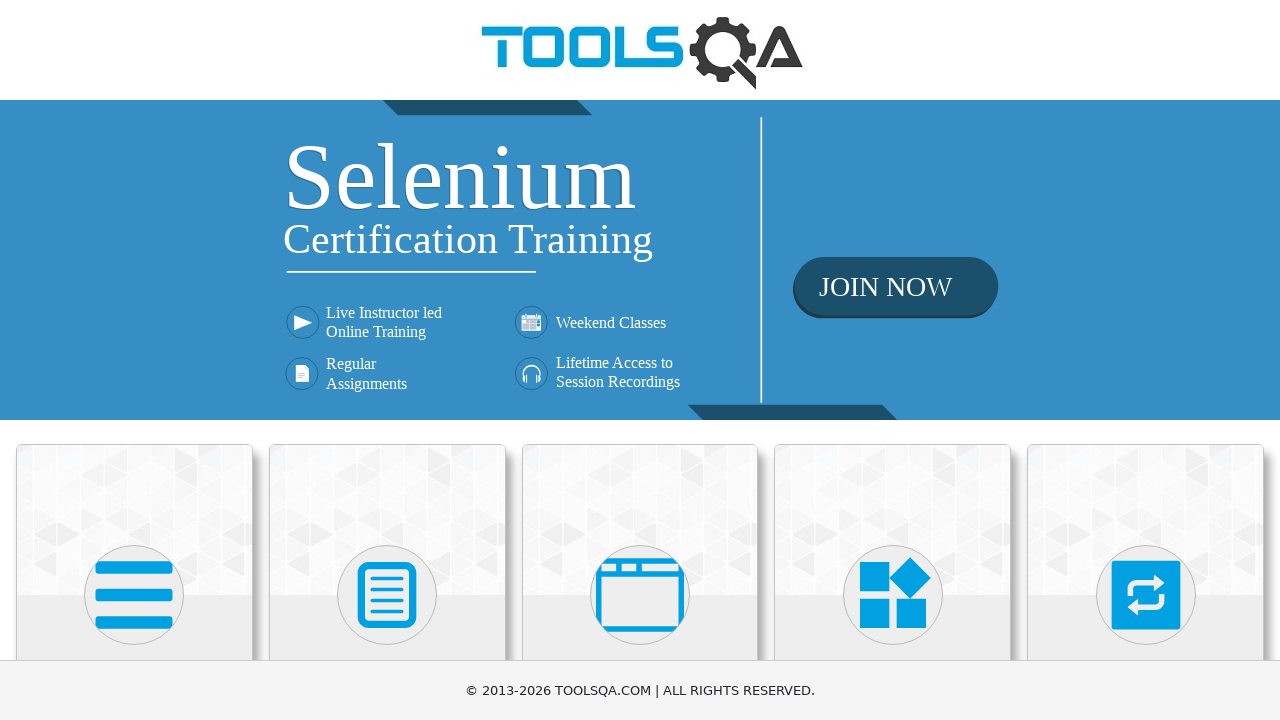